Tests the ATP rankings table interface by clicking on the display count dropdown button and selecting a specific number of results (100) to display, then verifying the table loads with player data.

Starting URL: https://www.ultimatetennisstatistics.com/rankingsTable

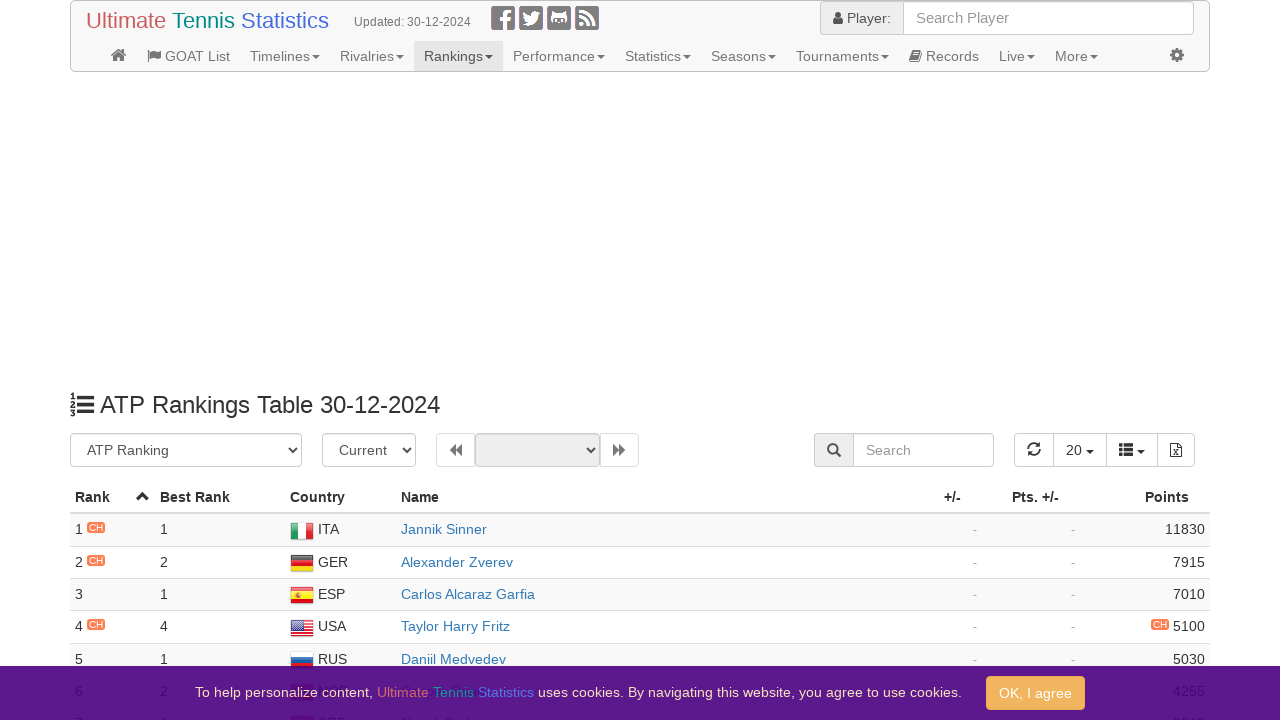

Waited for display count dropdown button to appear
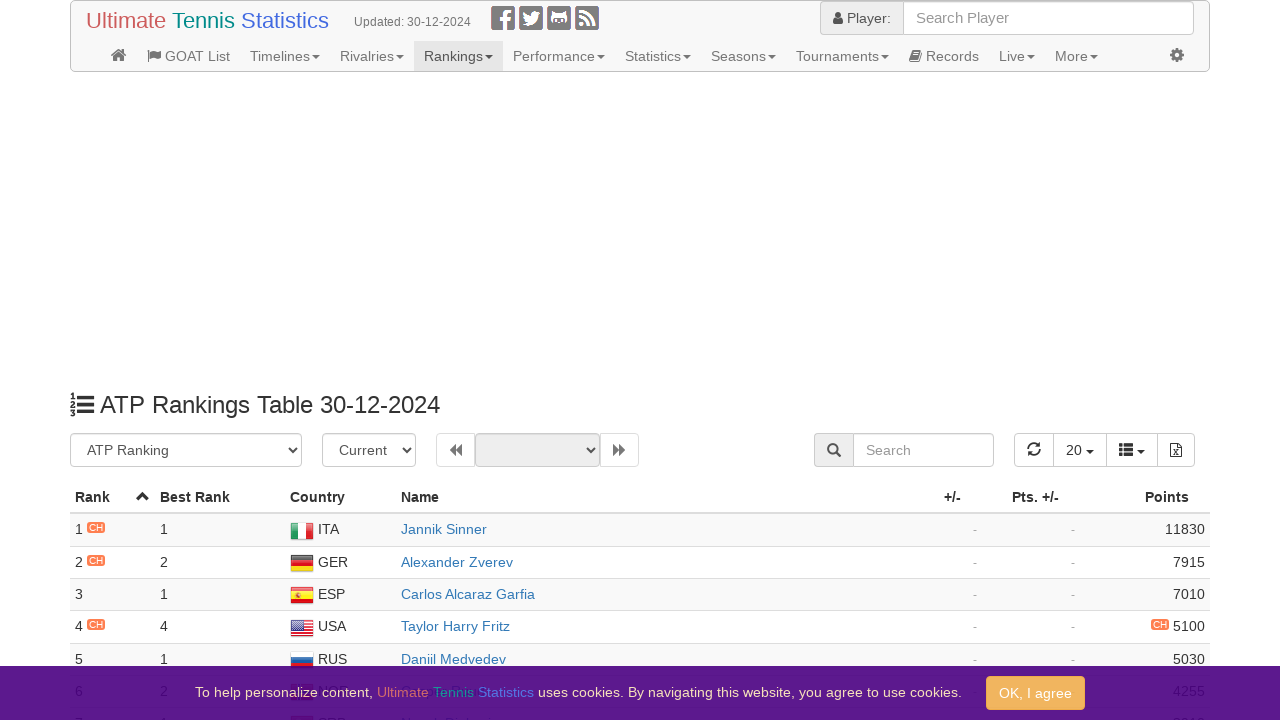

Clicked display count dropdown button at (1080, 450) on #rankingsTable-header > div > div > div.actions.btn-group > div:nth-child(2) > b
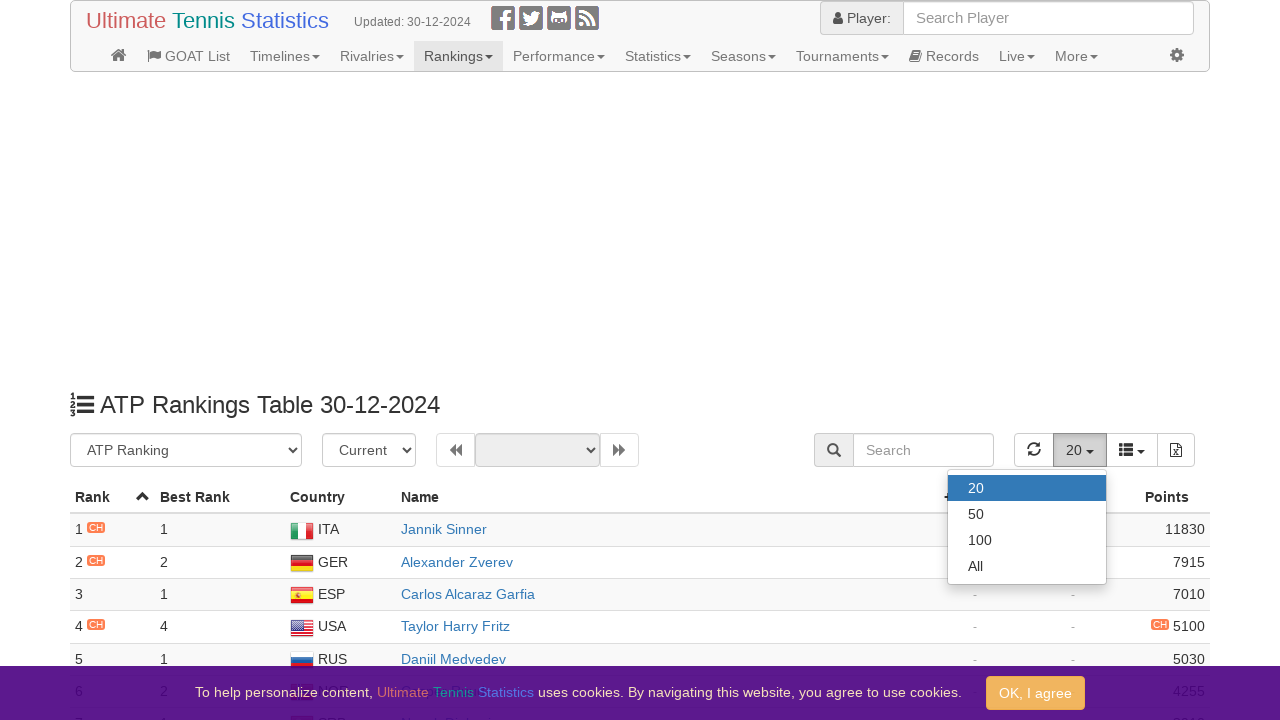

Dropdown menu appeared
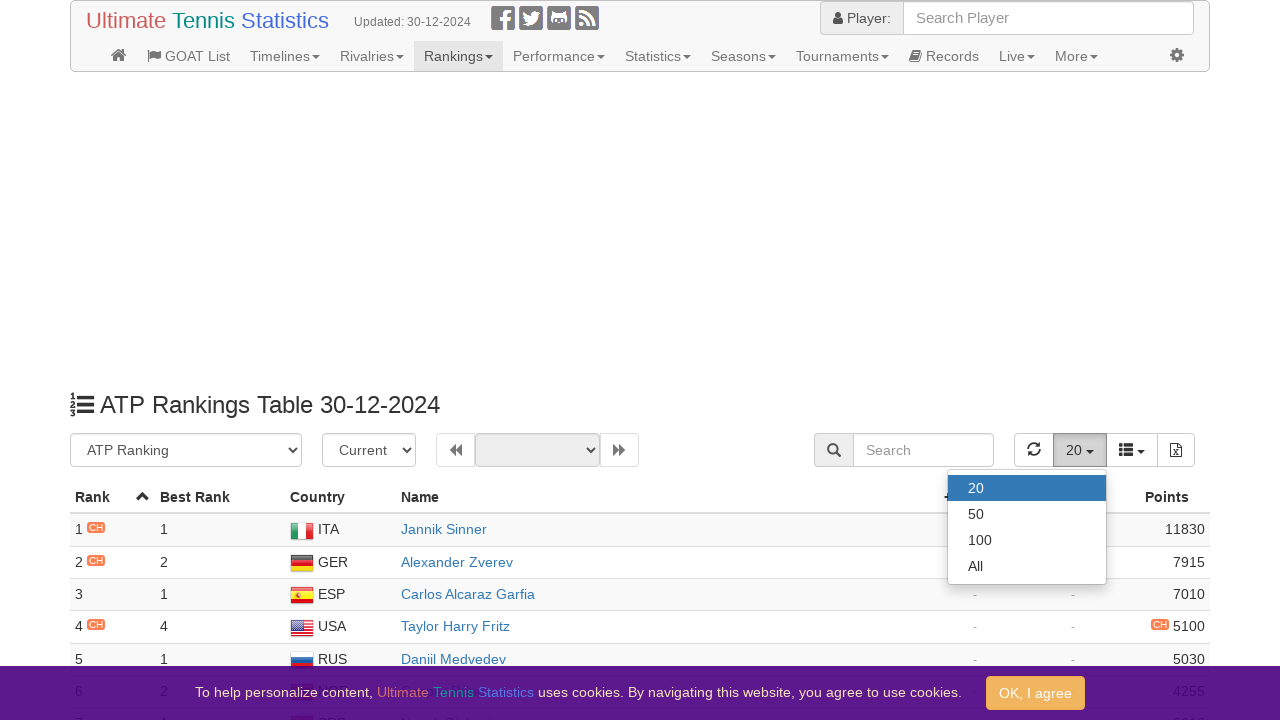

Selected 100 results option from dropdown menu at (1027, 540) on text=100
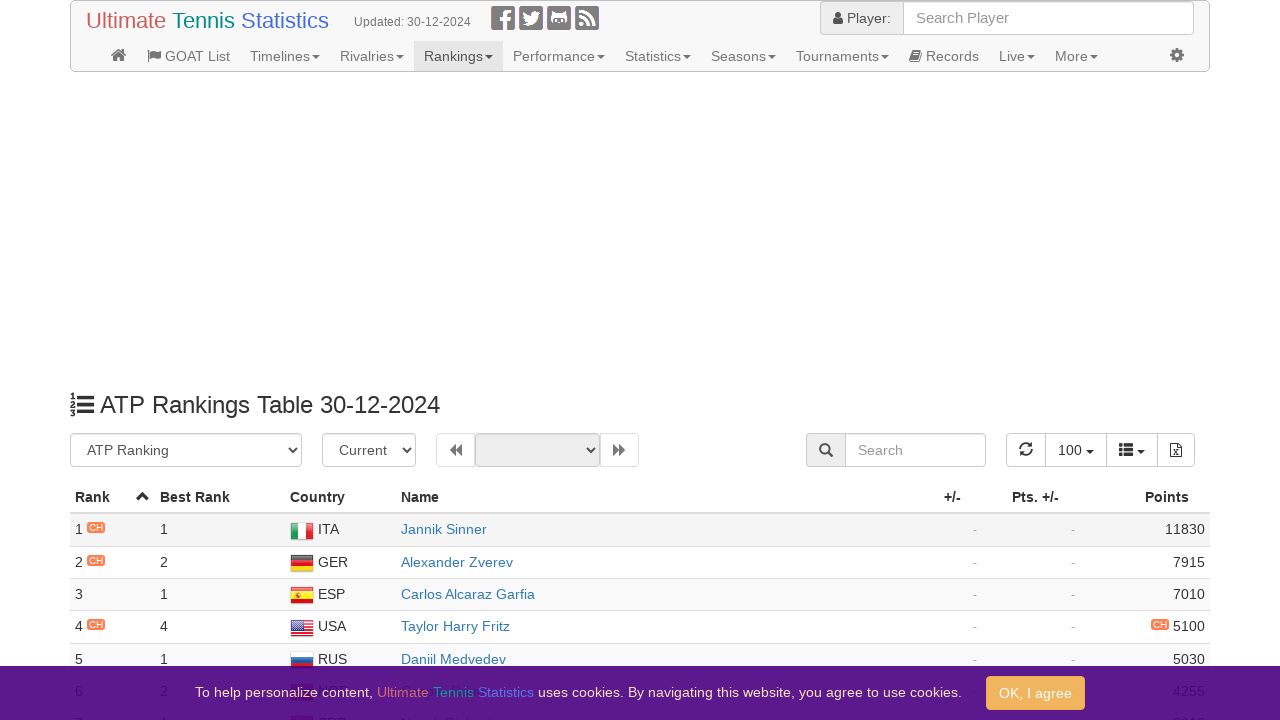

ATP rankings table loaded with player data
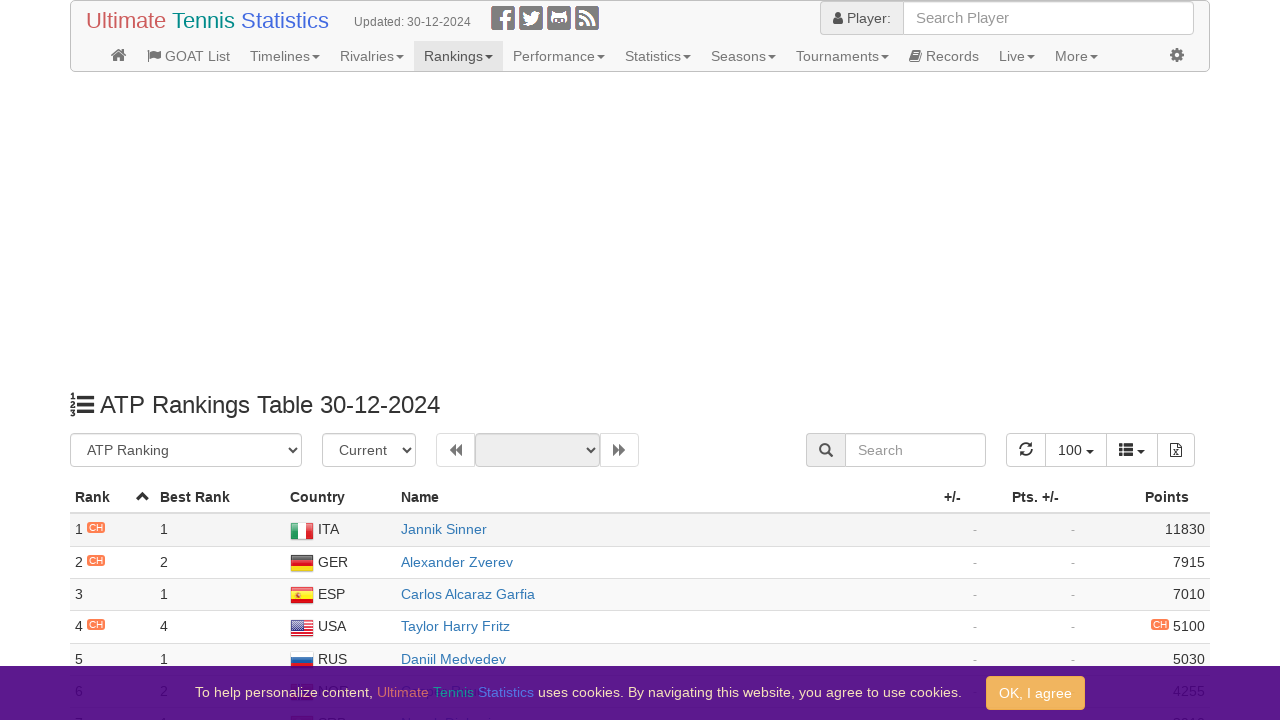

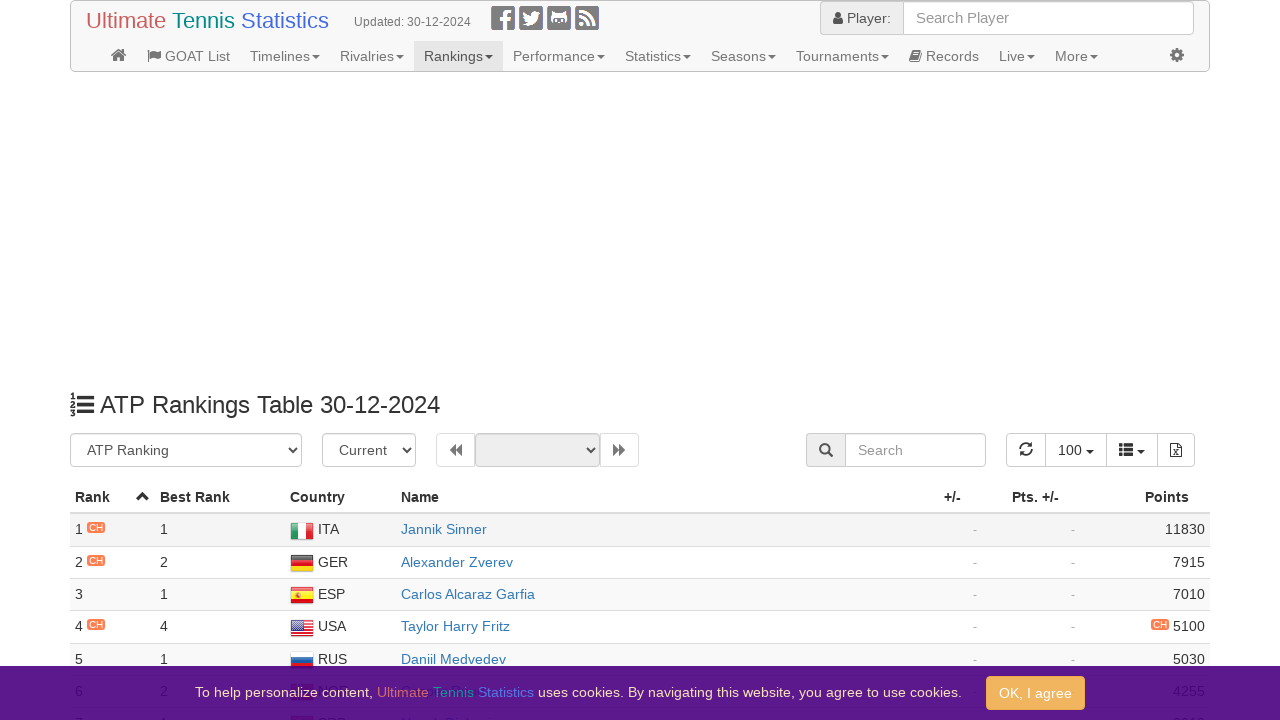